Verifies the page has the correct number of language options (9 languages)

Starting URL: https://dora.dev/research/2024/dora-report/

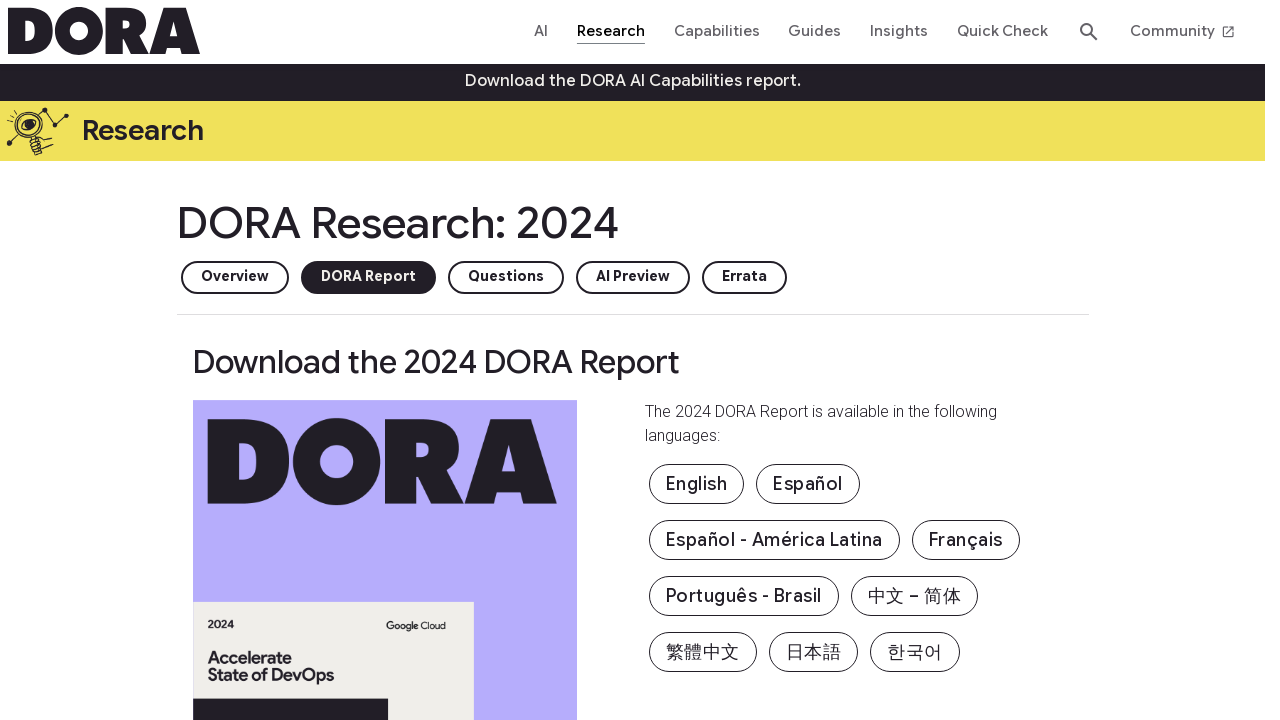

Navigated to DORA report page
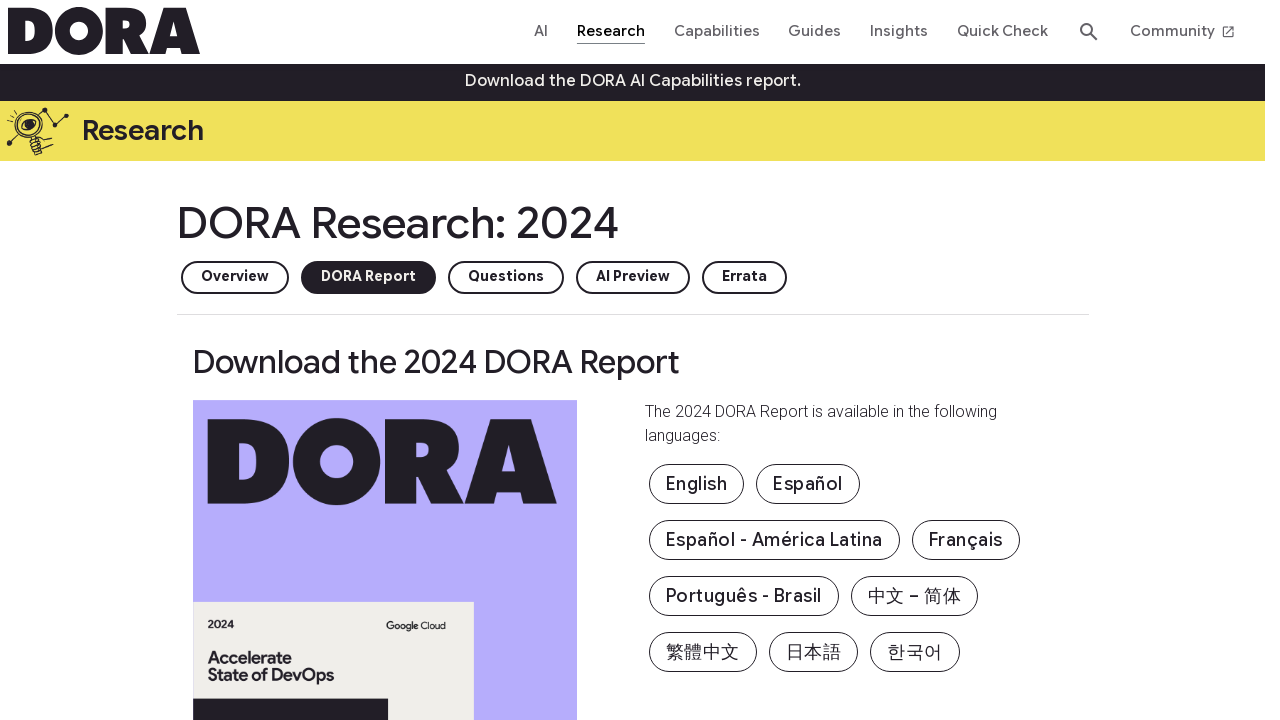

Counted language options: 9 found
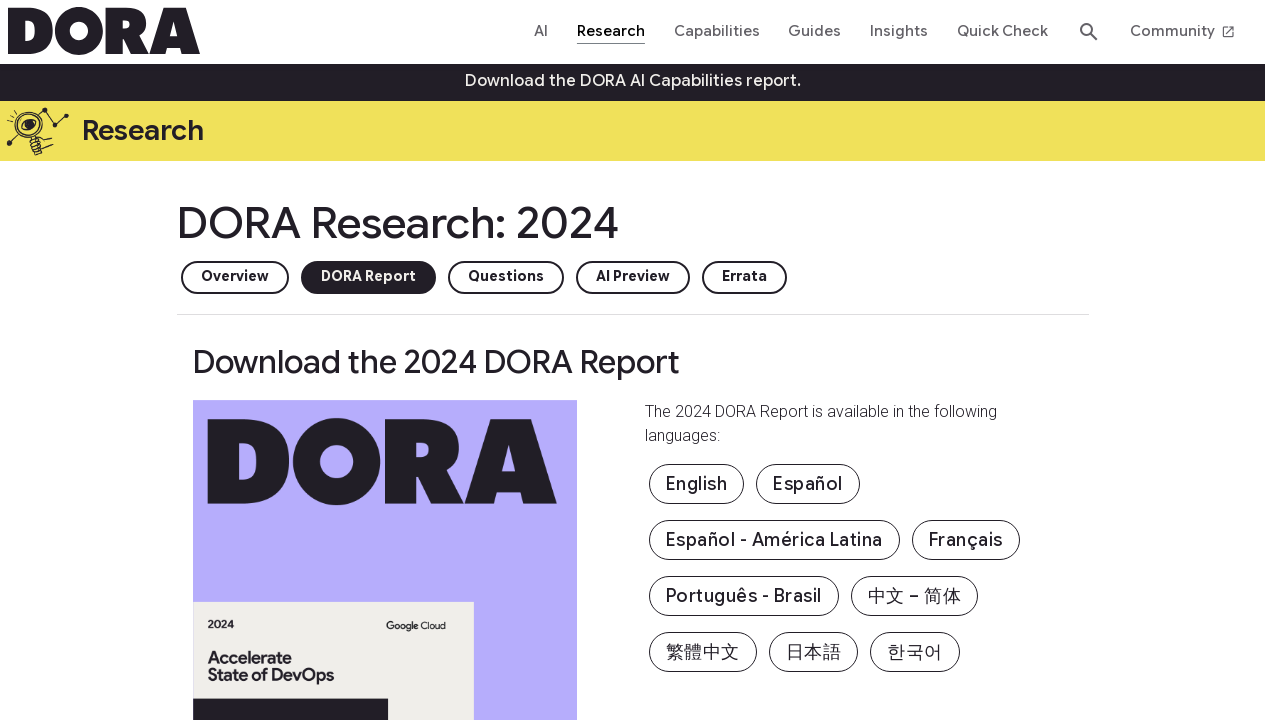

Verified page has exactly 9 language options
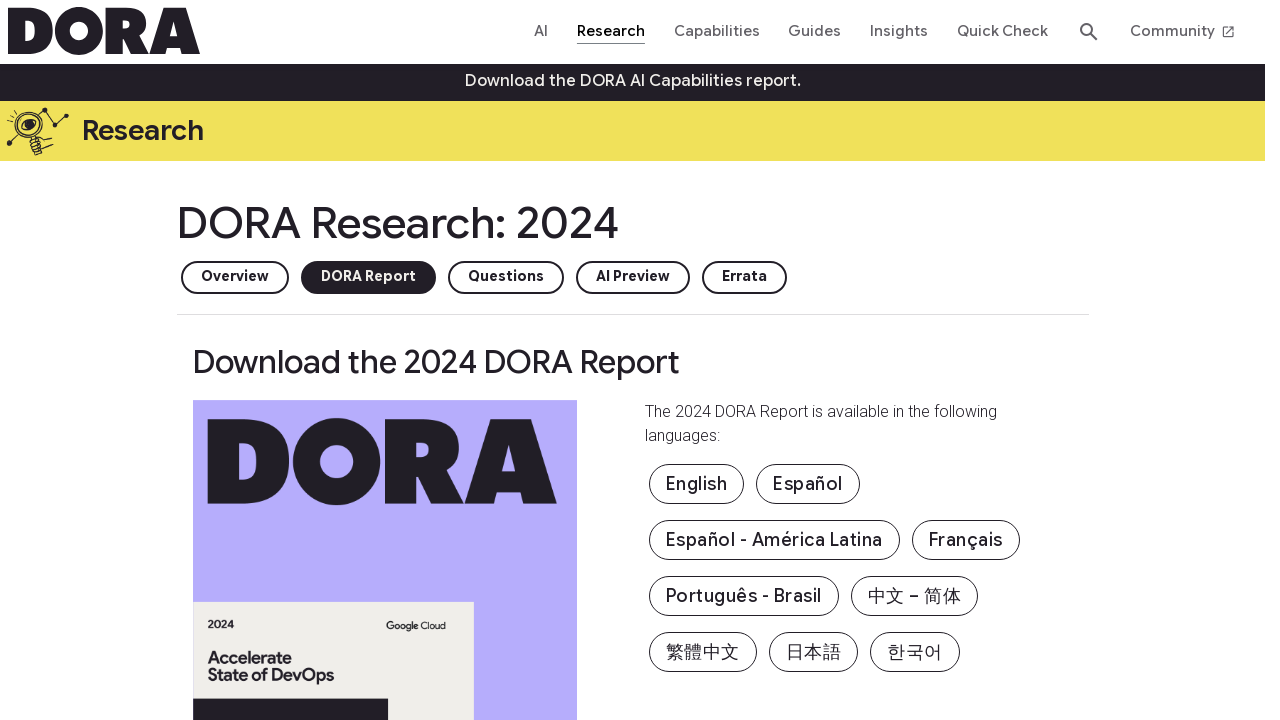

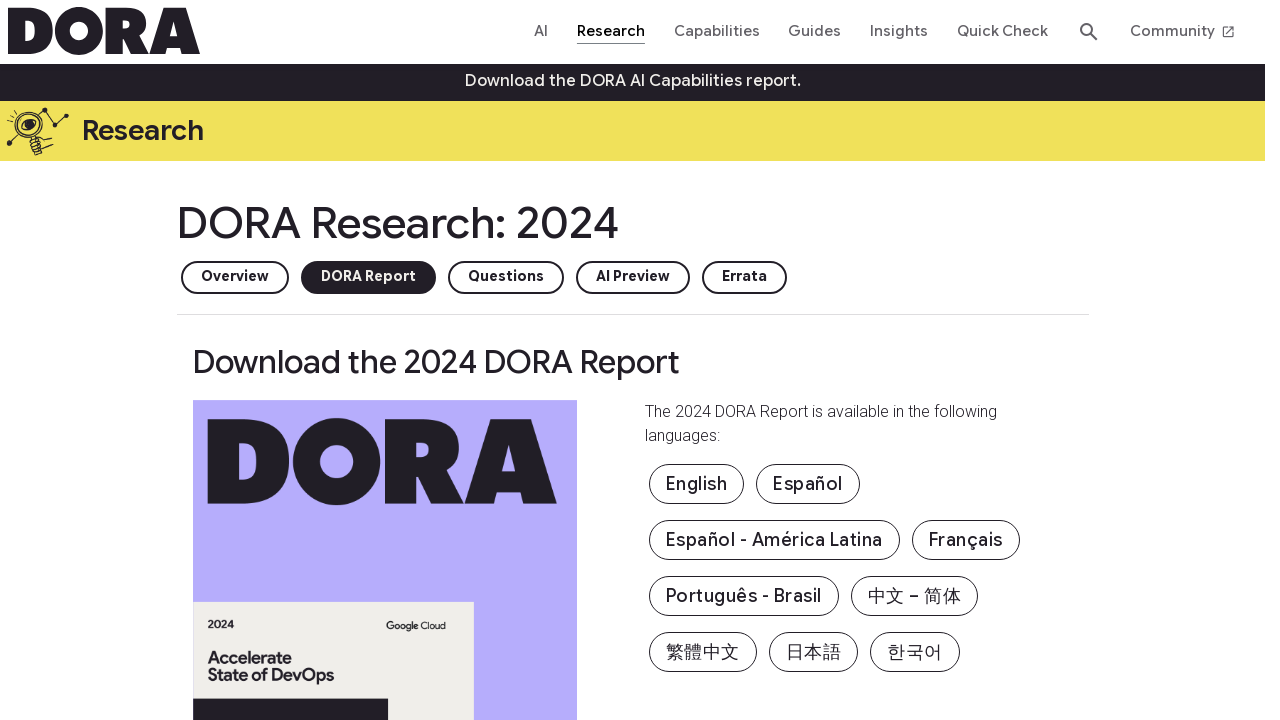